Tests filling a text area with long text (more than 2000 characters), submitting, and verifying the result.

Starting URL: https://www.qa-practice.com/elements/textarea/single

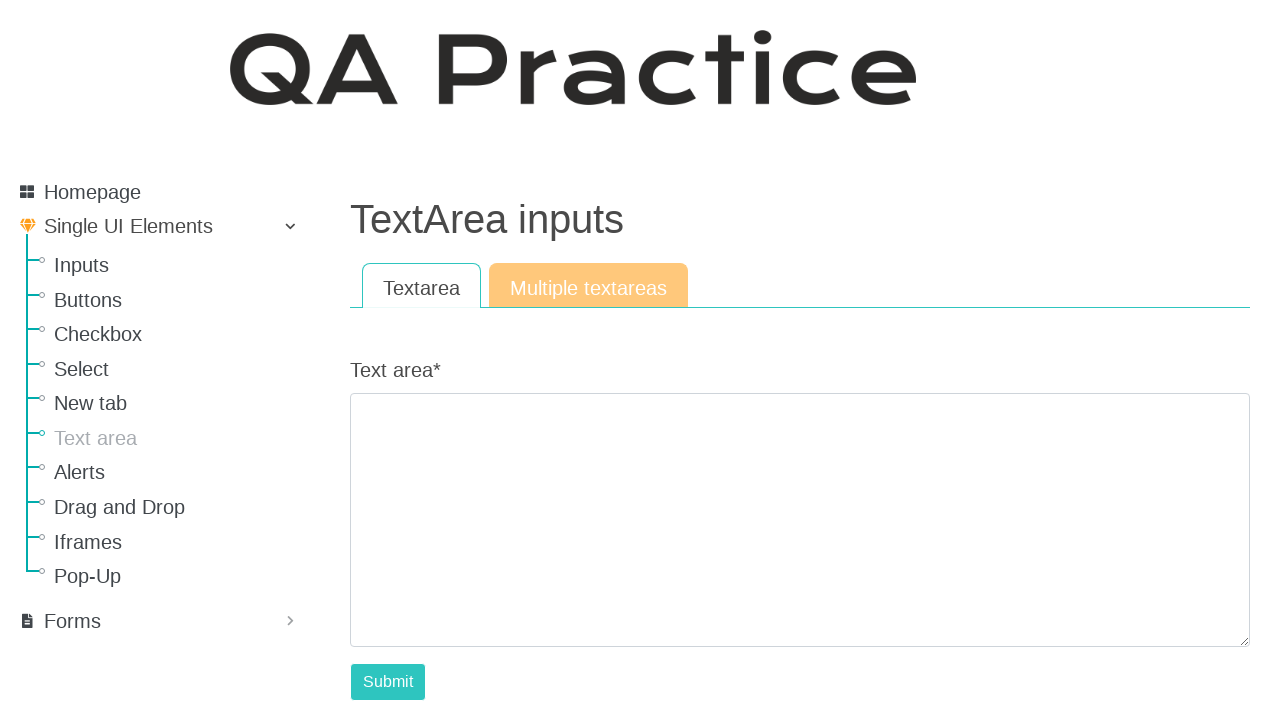

Filled text area with long text (more than 2000 characters) on #id_text_area
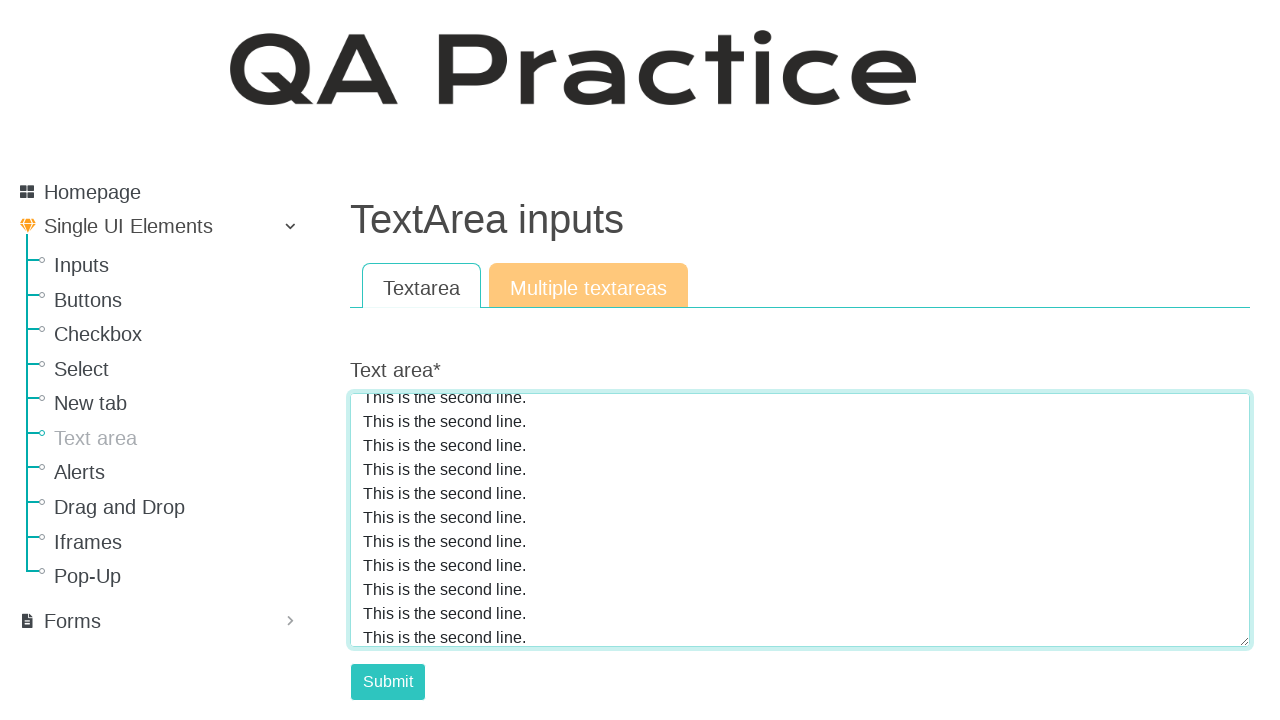

Clicked submit button to submit text area form at (388, 682) on #submit-id-submit
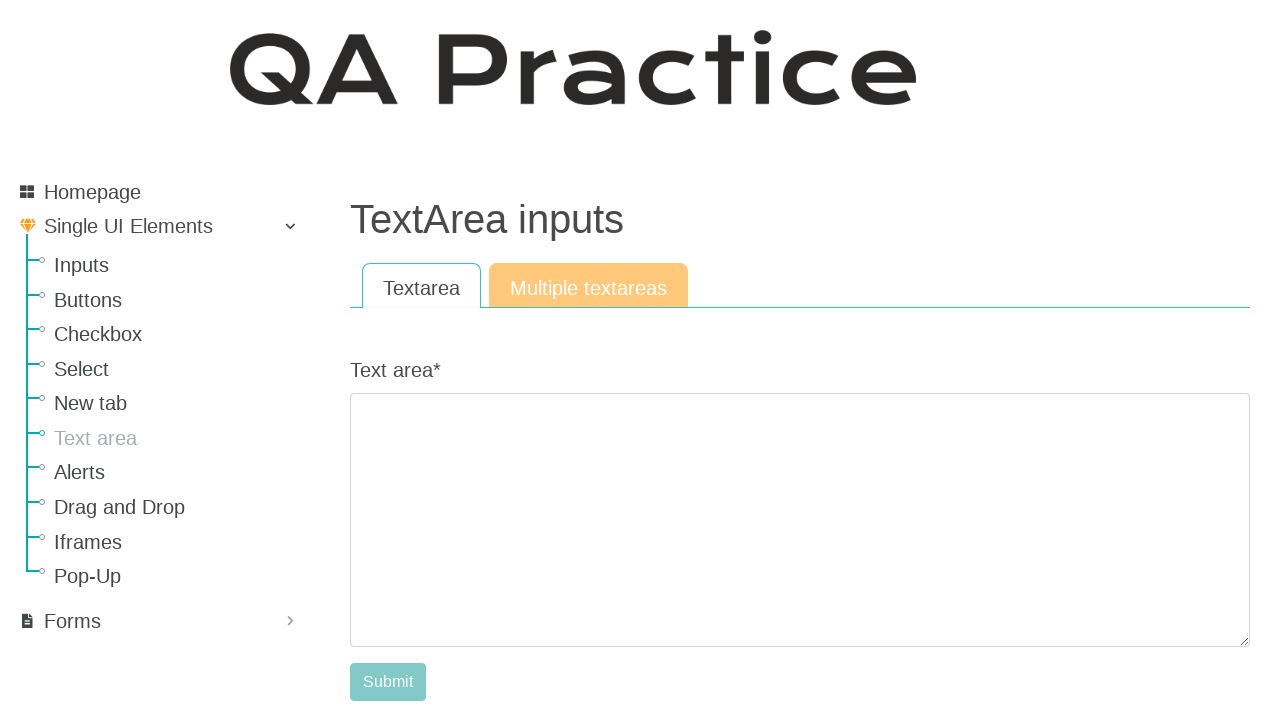

Result text appeared on page after form submission
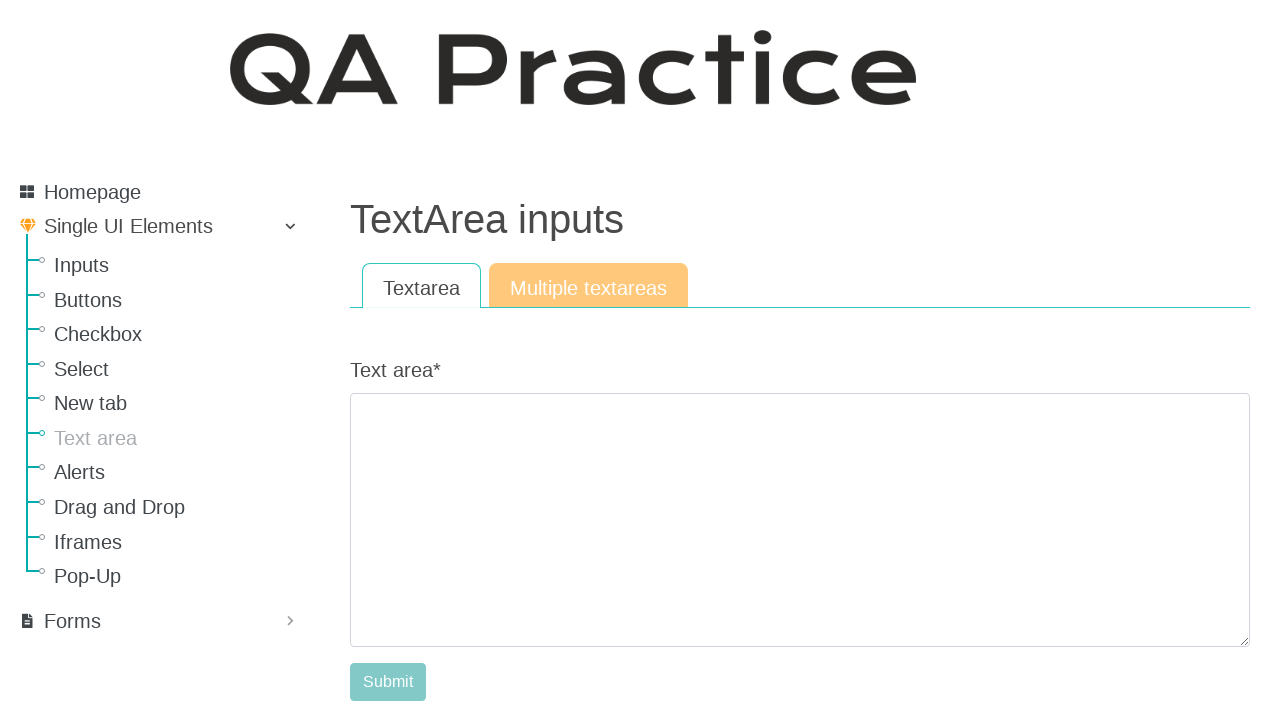

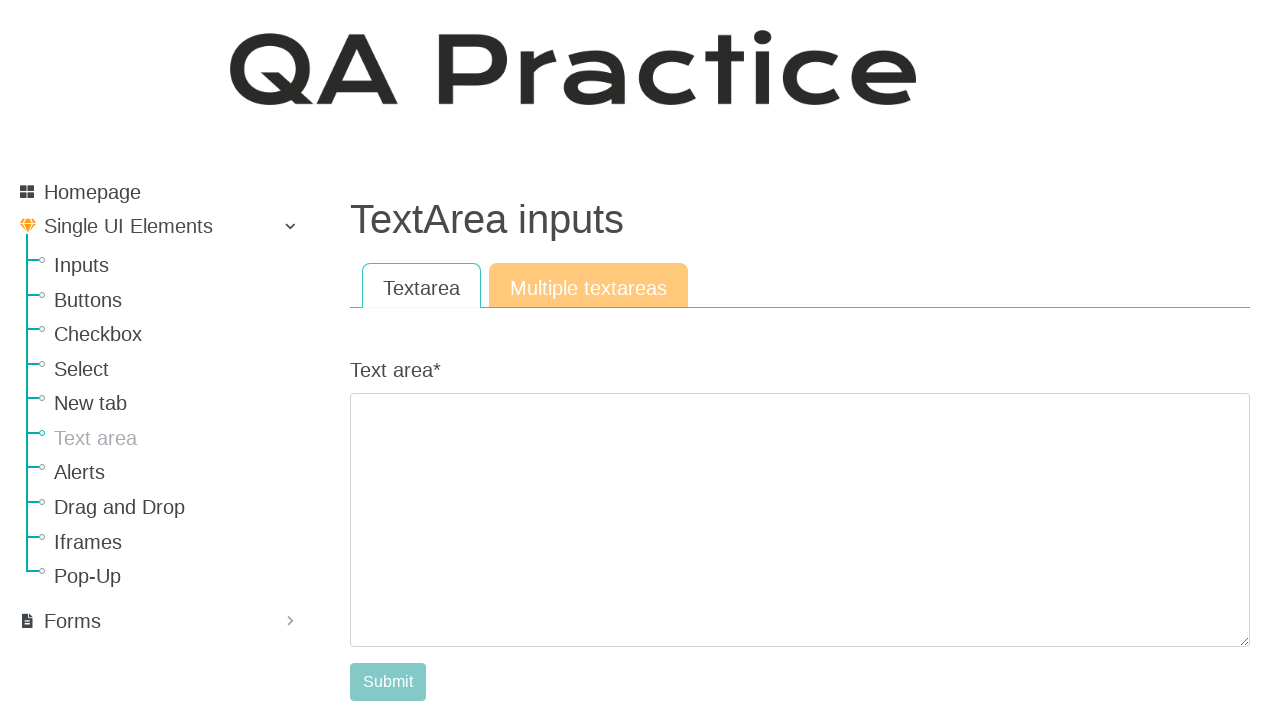